Tests that data table sorting works in descending order by clicking the "Due" column header twice on table1 (without attributes)

Starting URL: http://the-internet.herokuapp.com/tables

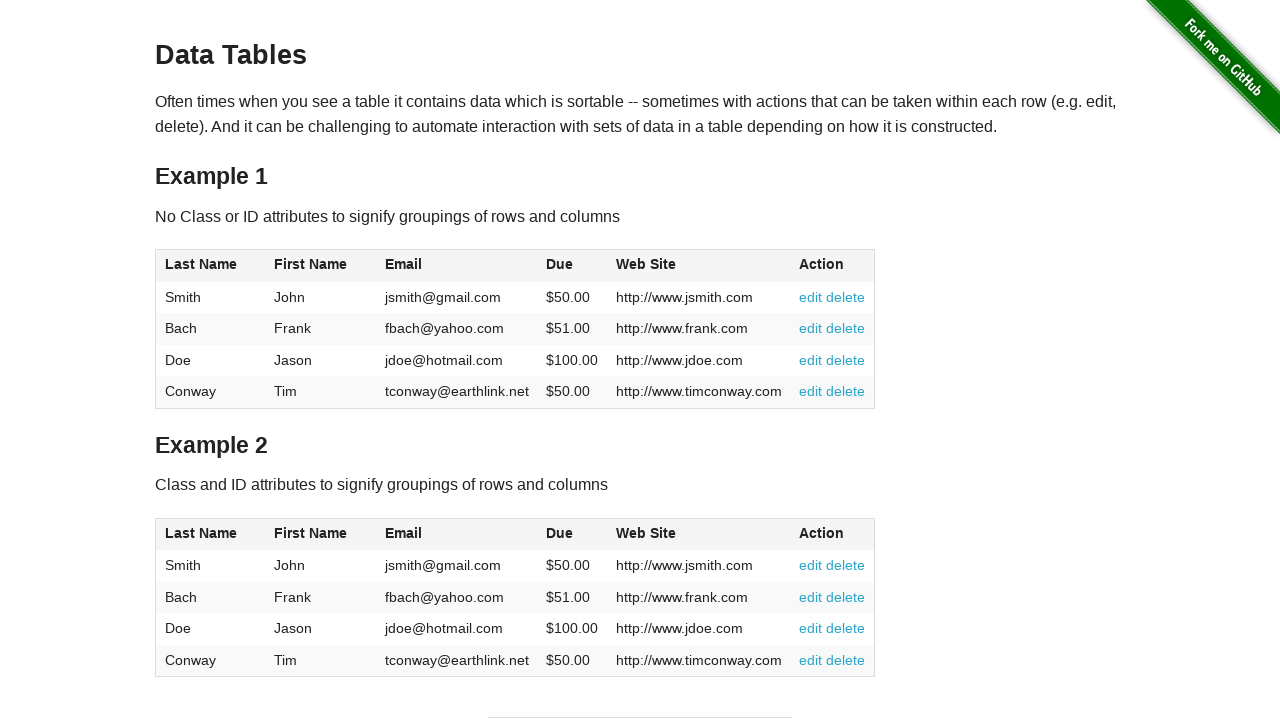

Clicked Due column header in table1 for ascending sort at (572, 266) on #table1 thead tr th:nth-of-type(4)
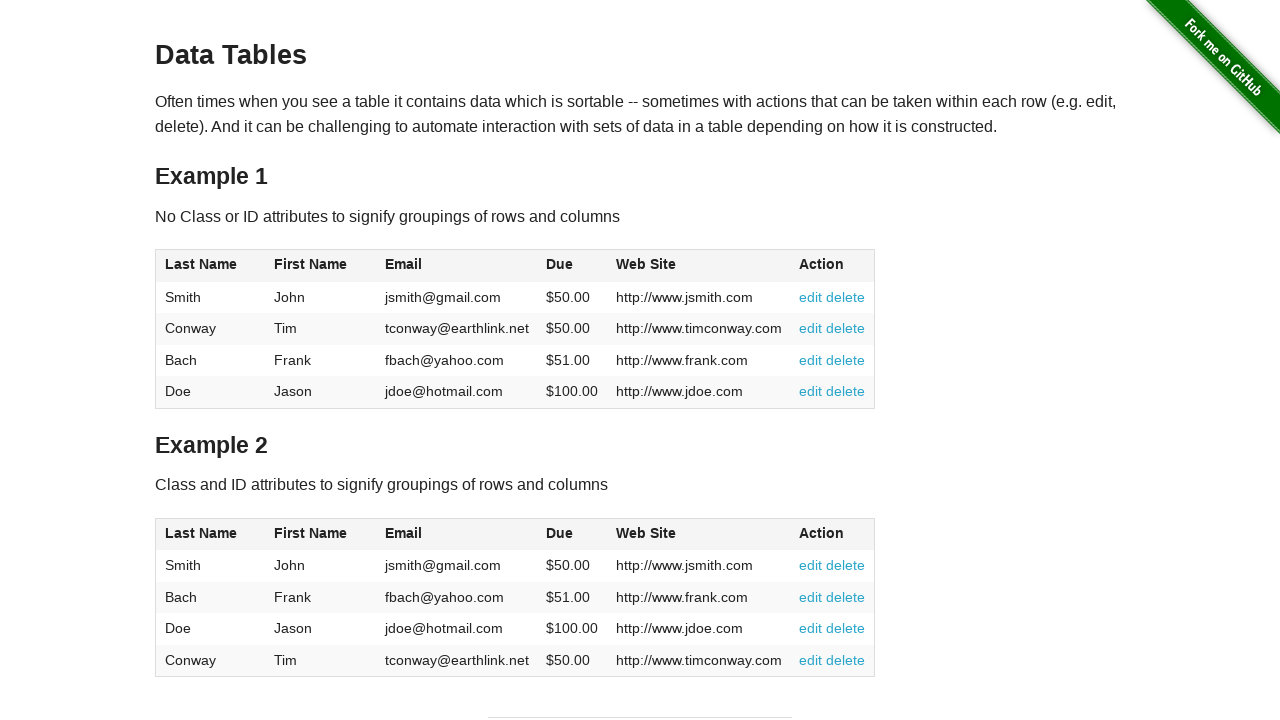

Clicked Due column header in table1 again for descending sort at (572, 266) on #table1 thead tr th:nth-of-type(4)
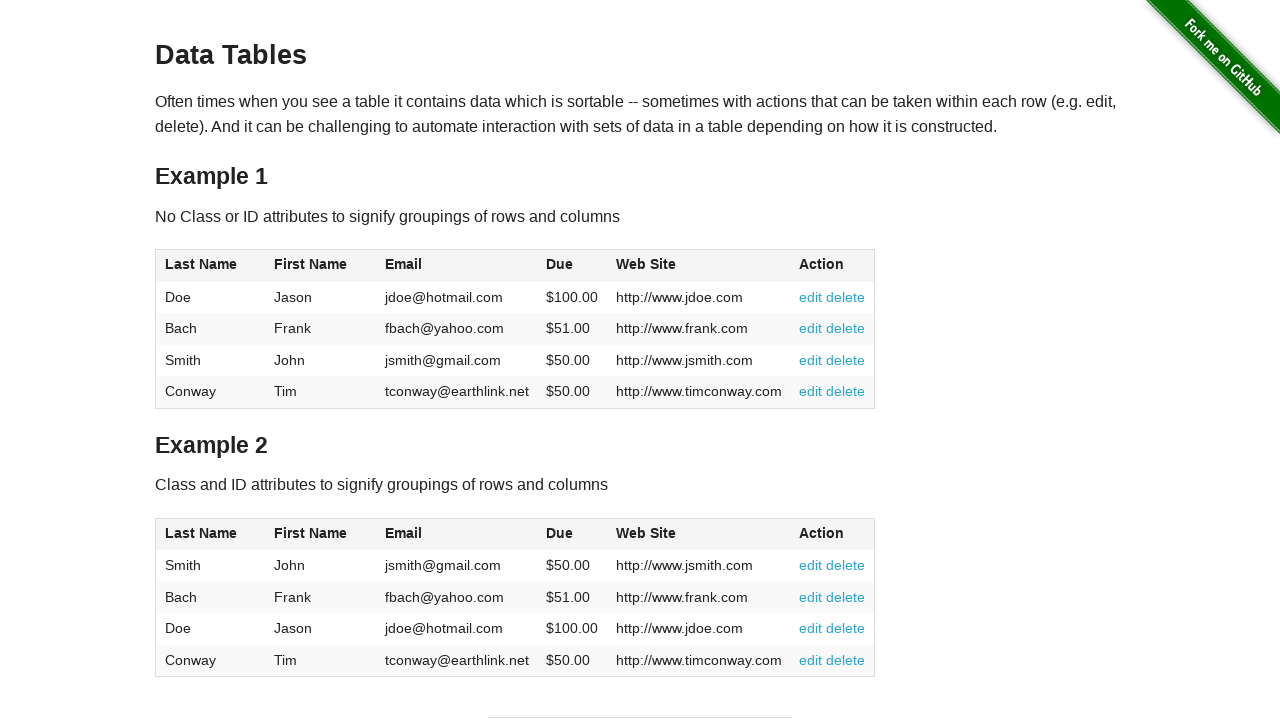

Verified table data loaded after sorting in descending order
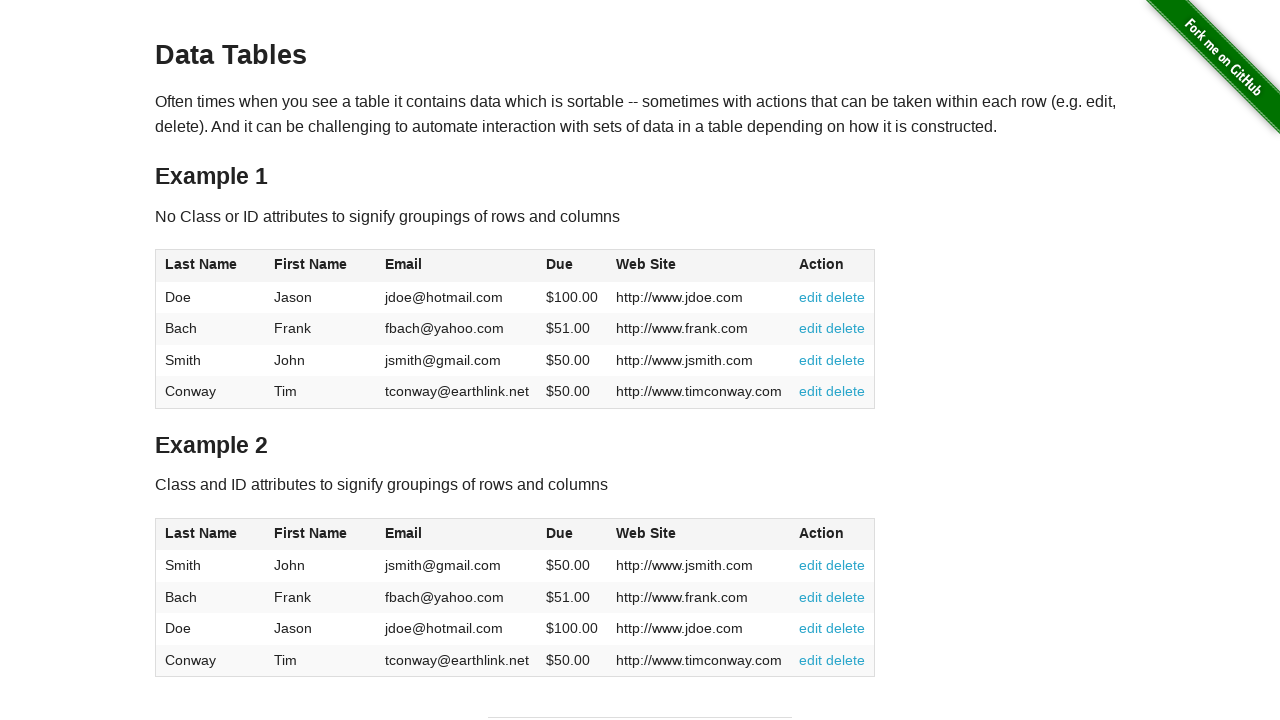

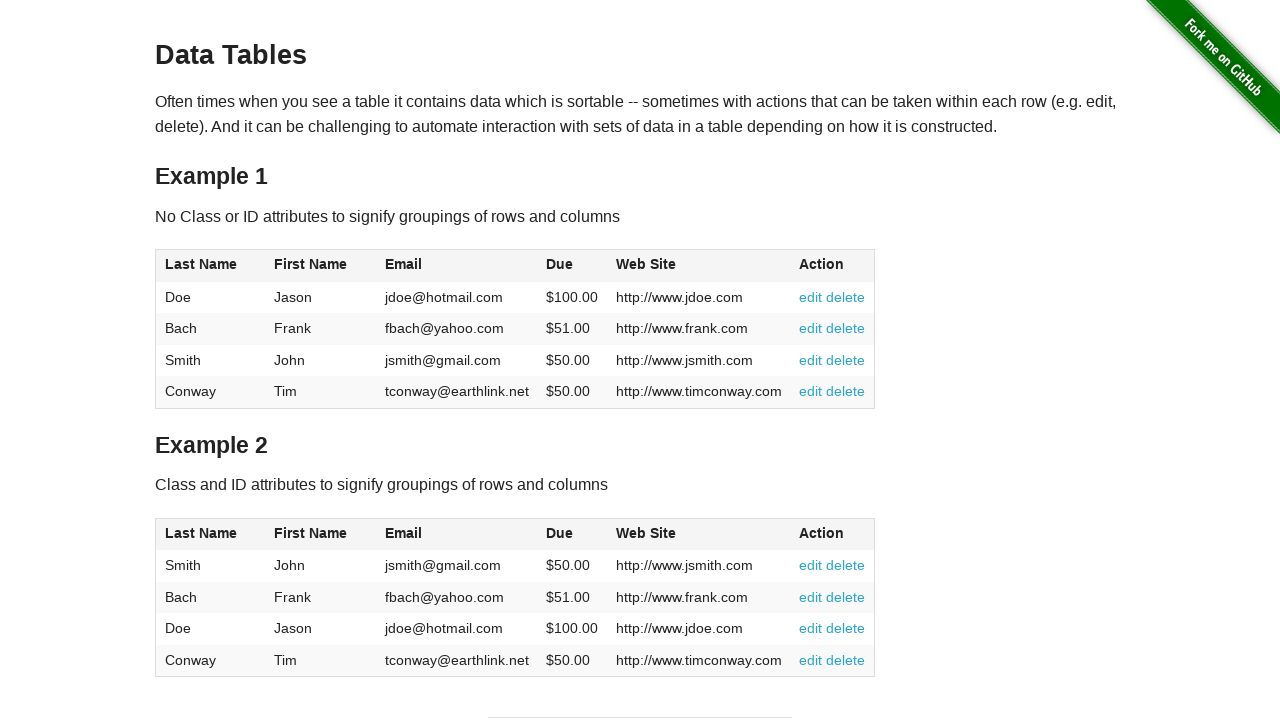